Tests clicking on each radio button on a forms demo page by iterating through all radio button elements and clicking them sequentially

Starting URL: http://echoecho.com/htmlforms10.htm

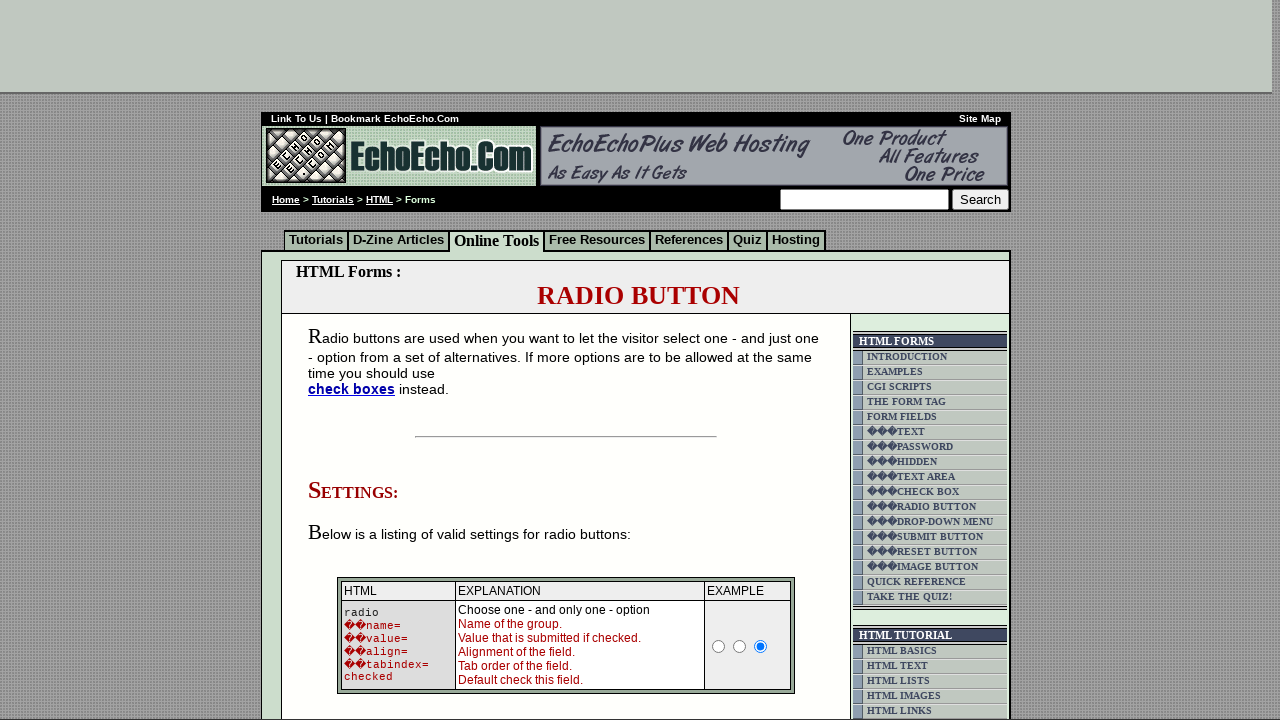

Located all radio button elements on the page
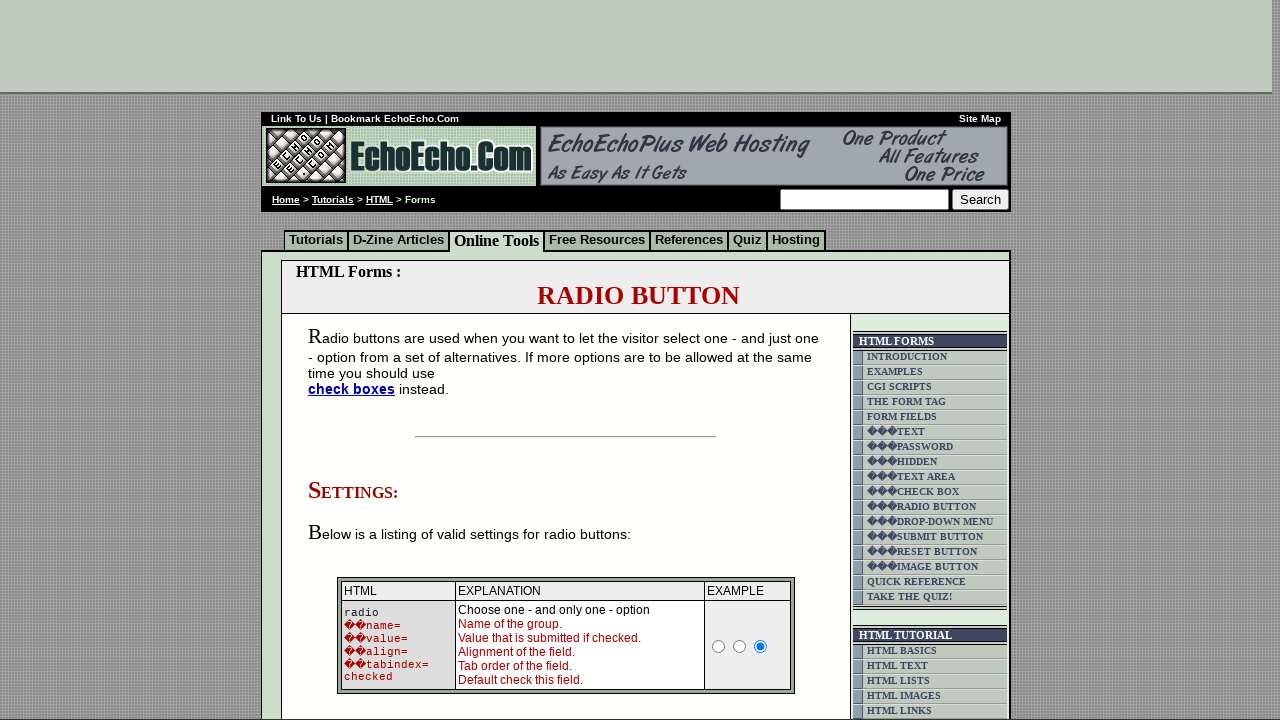

Waited for first radio button to be present
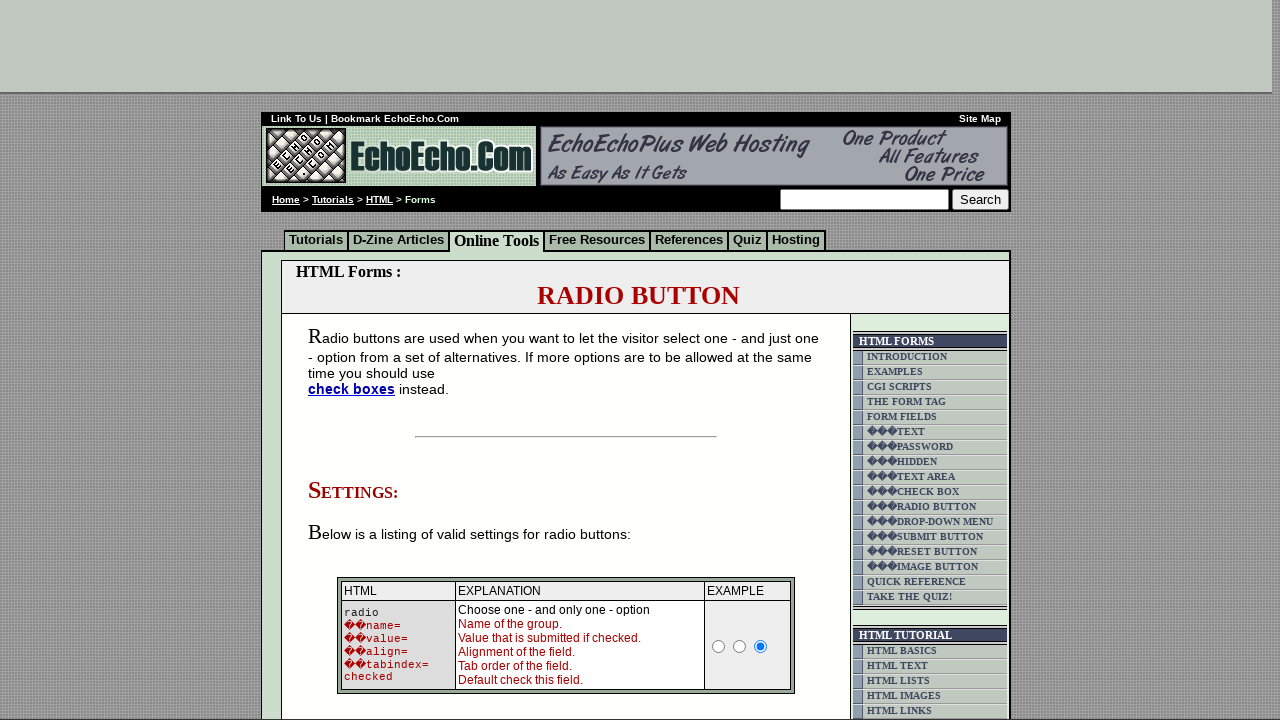

Found 9 radio buttons on the page
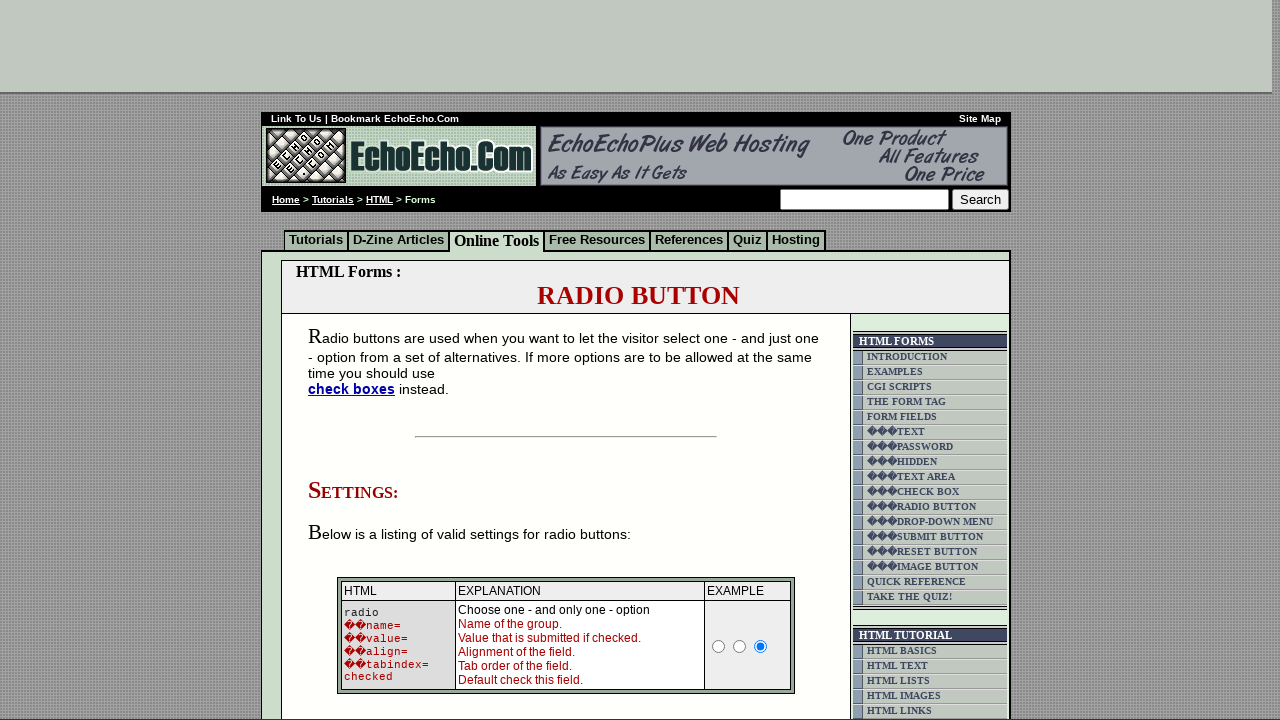

Clicked radio button 1 of 9 at (719, 646) on input[type='radio'] >> nth=0
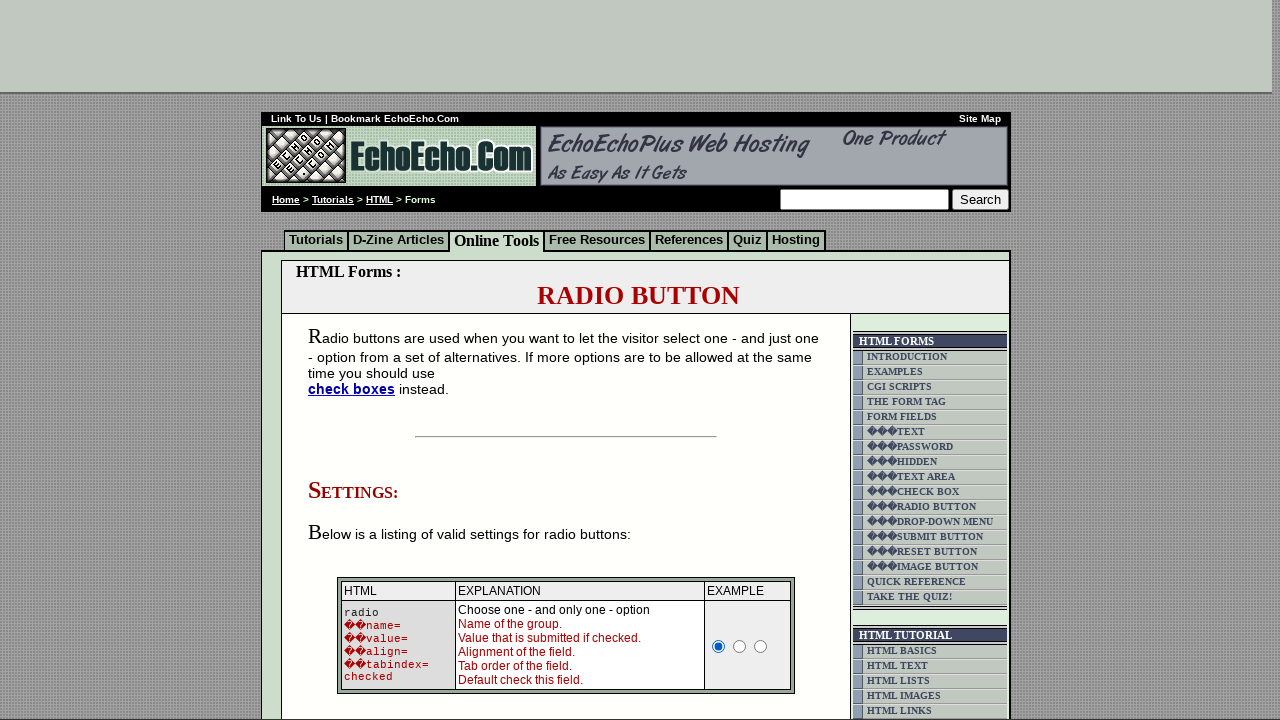

Clicked radio button 2 of 9 at (740, 646) on input[type='radio'] >> nth=1
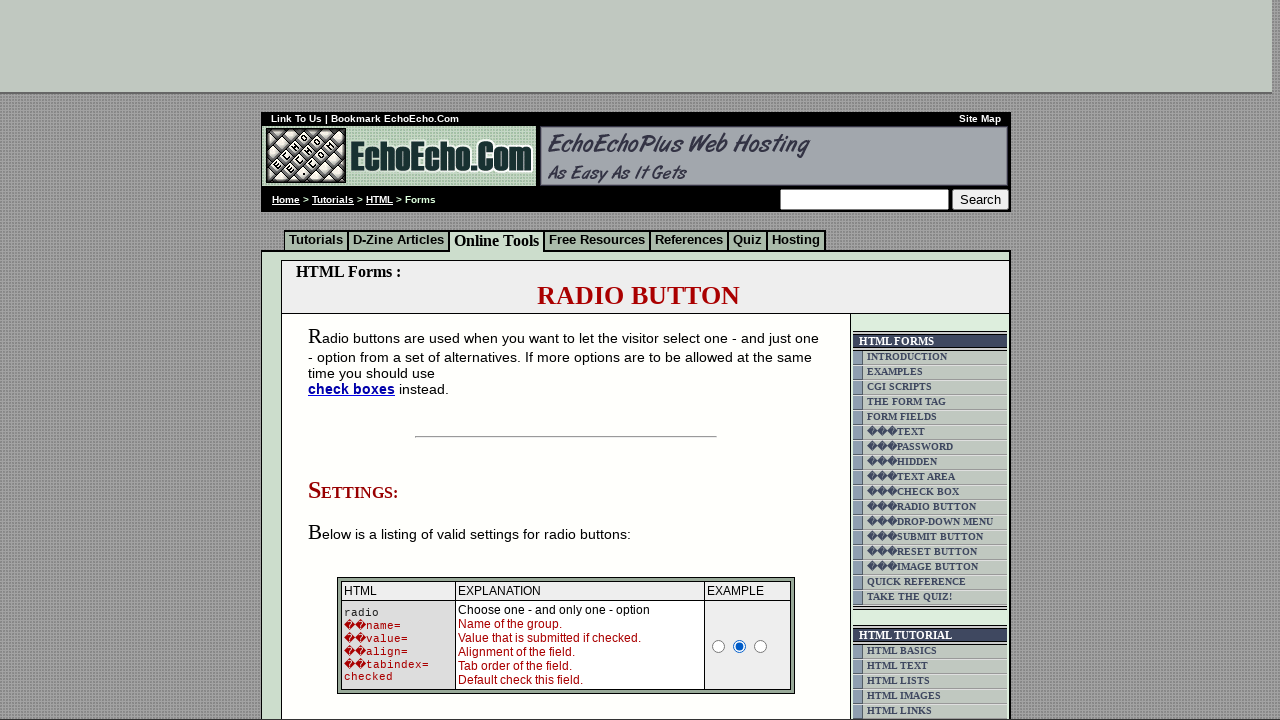

Clicked radio button 3 of 9 at (761, 646) on input[type='radio'] >> nth=2
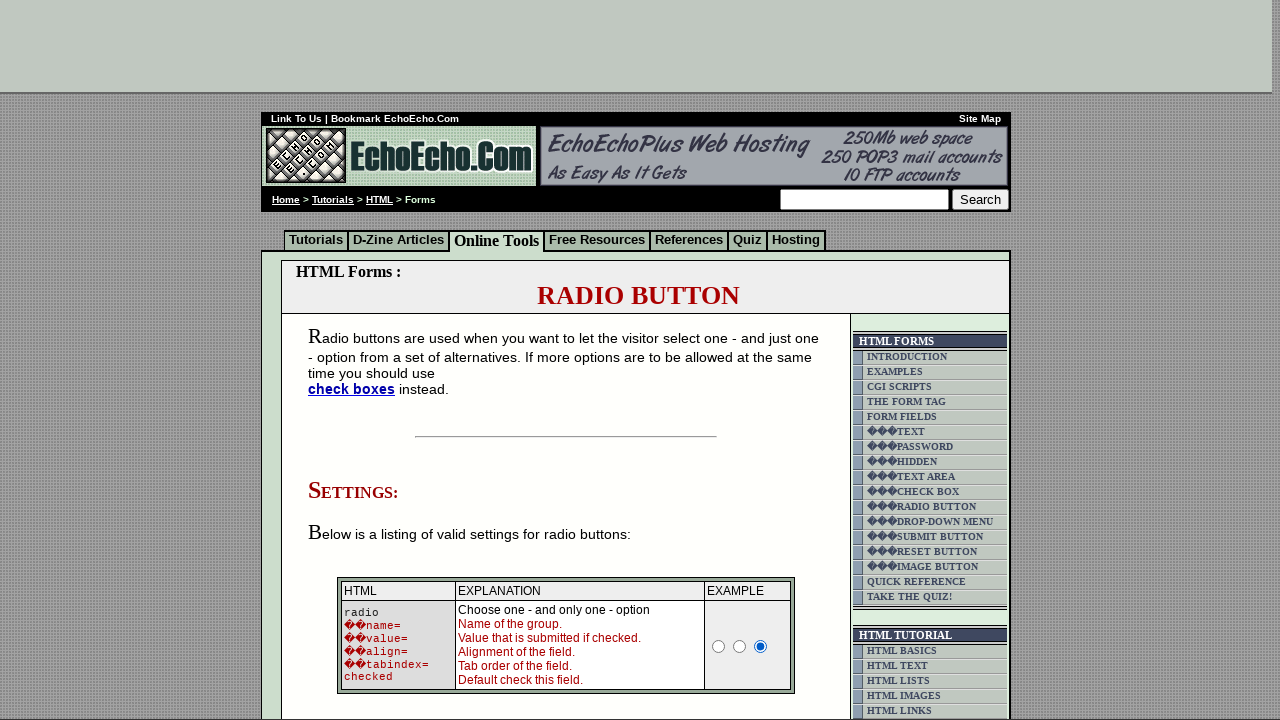

Clicked radio button 4 of 9 at (356, 360) on input[type='radio'] >> nth=3
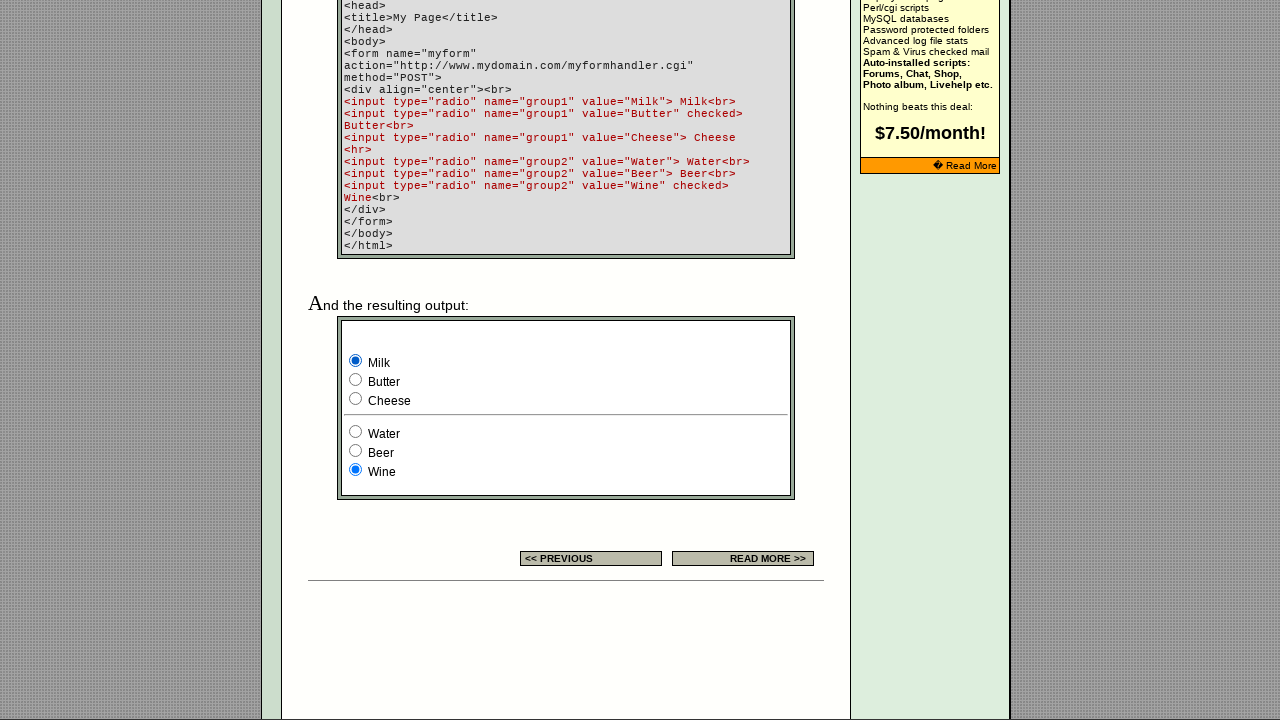

Clicked radio button 5 of 9 at (356, 380) on input[type='radio'] >> nth=4
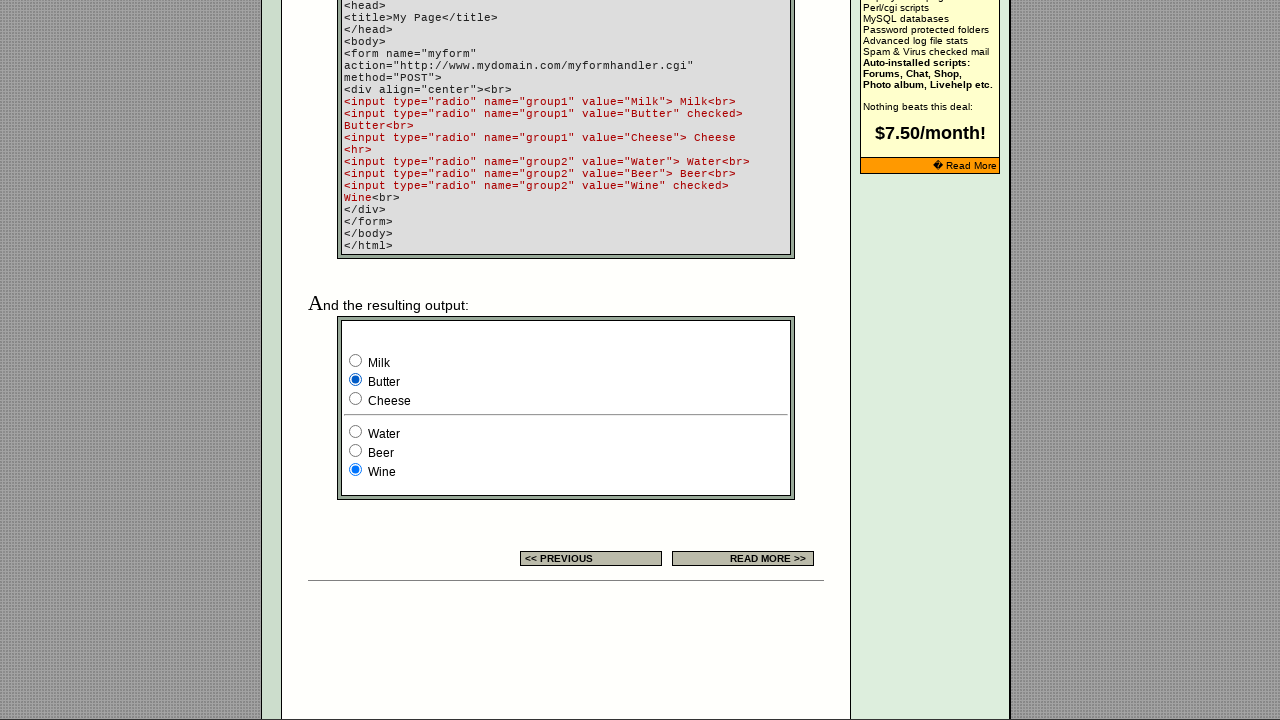

Clicked radio button 6 of 9 at (356, 398) on input[type='radio'] >> nth=5
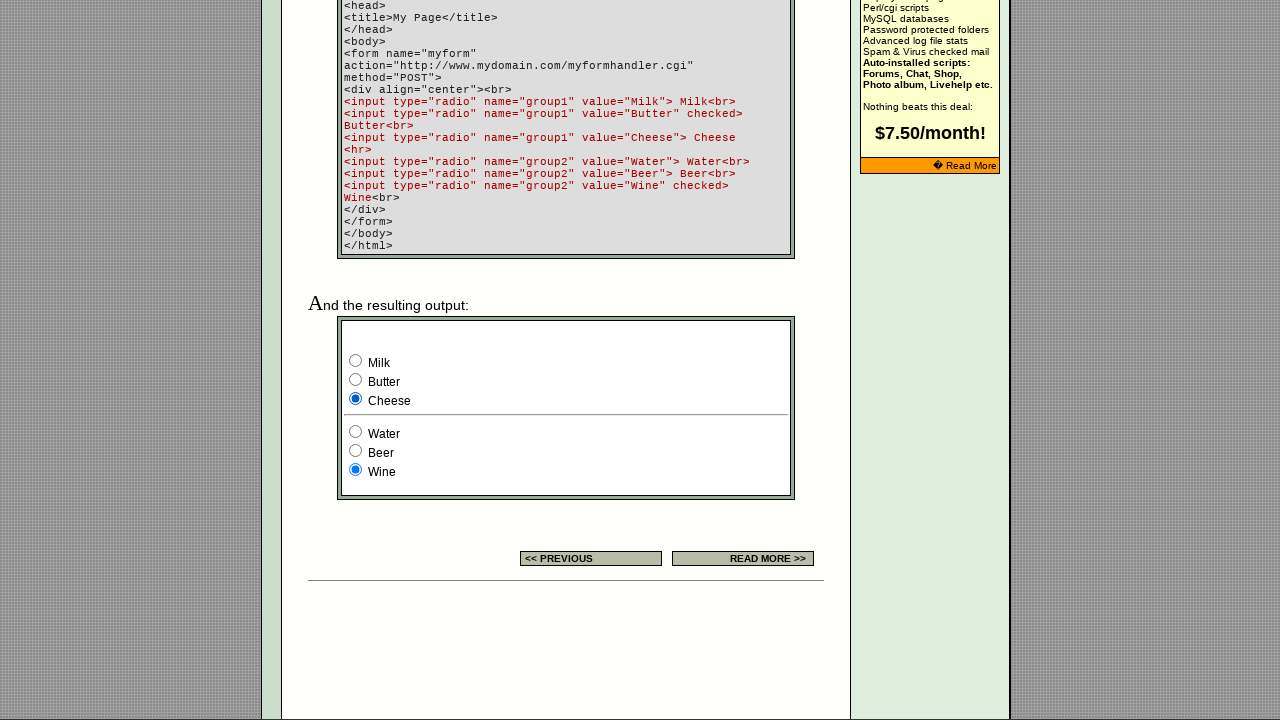

Clicked radio button 7 of 9 at (356, 432) on input[type='radio'] >> nth=6
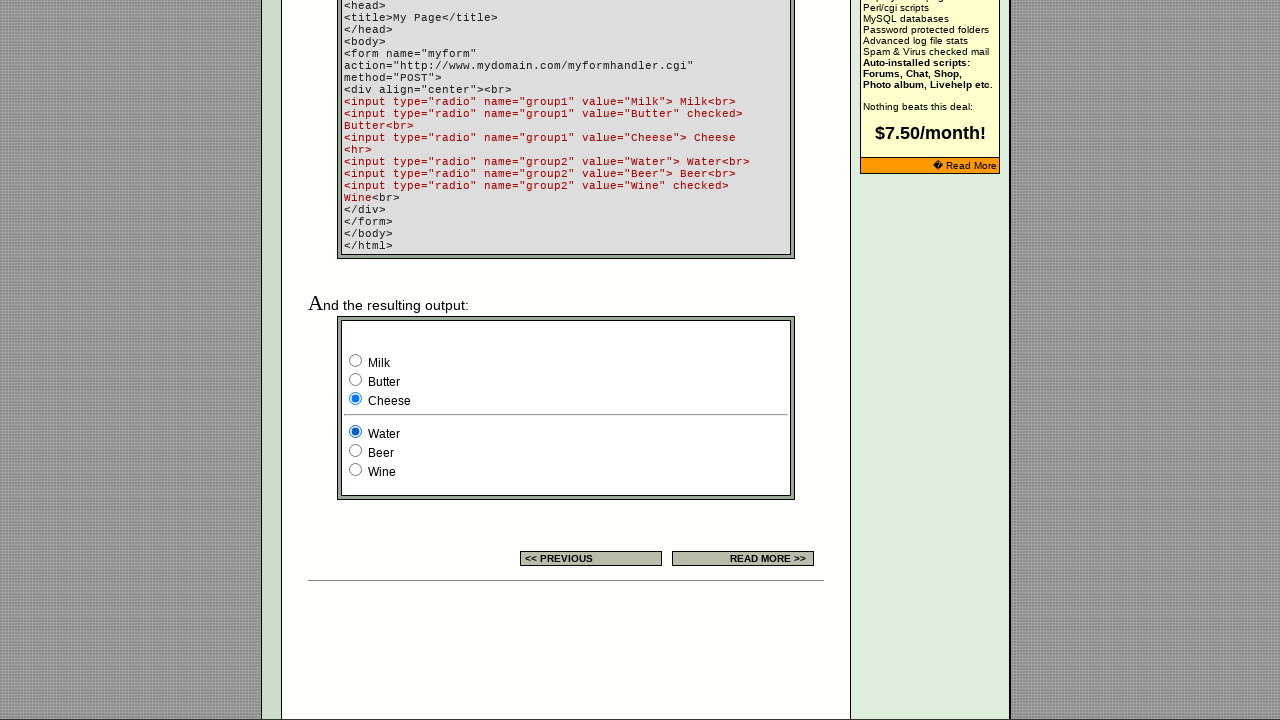

Clicked radio button 8 of 9 at (356, 450) on input[type='radio'] >> nth=7
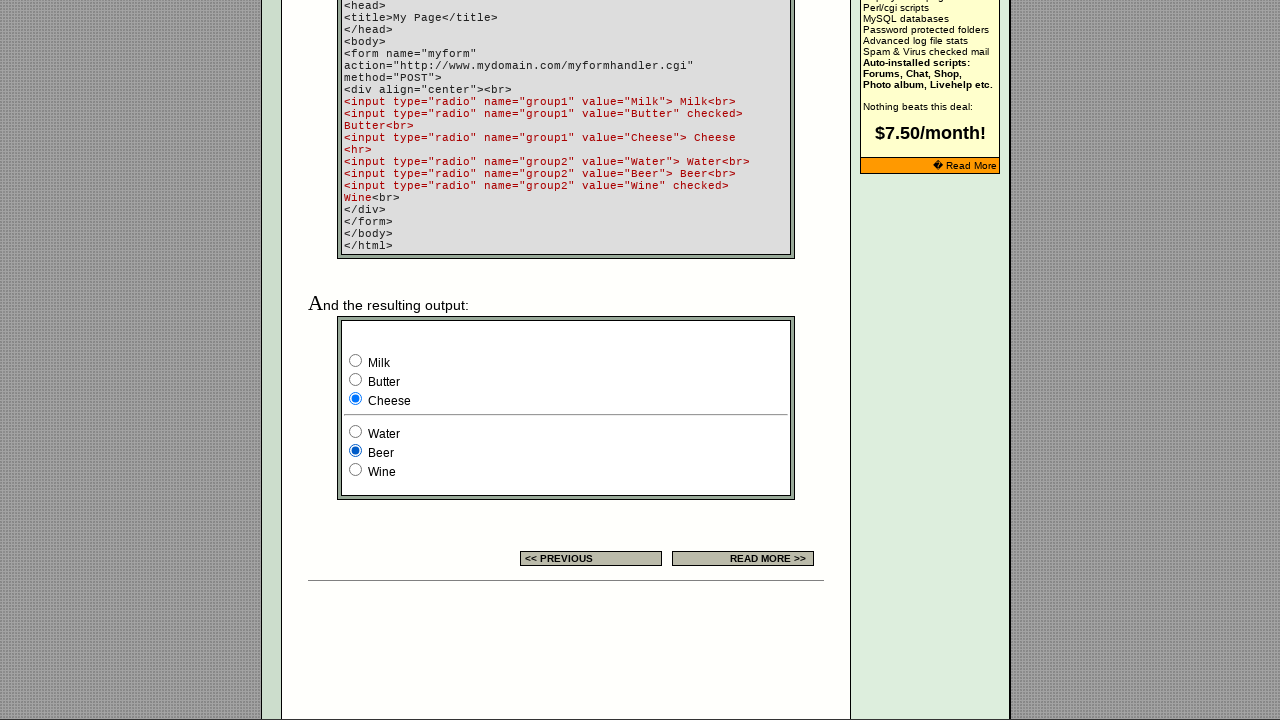

Clicked radio button 9 of 9 at (356, 470) on input[type='radio'] >> nth=8
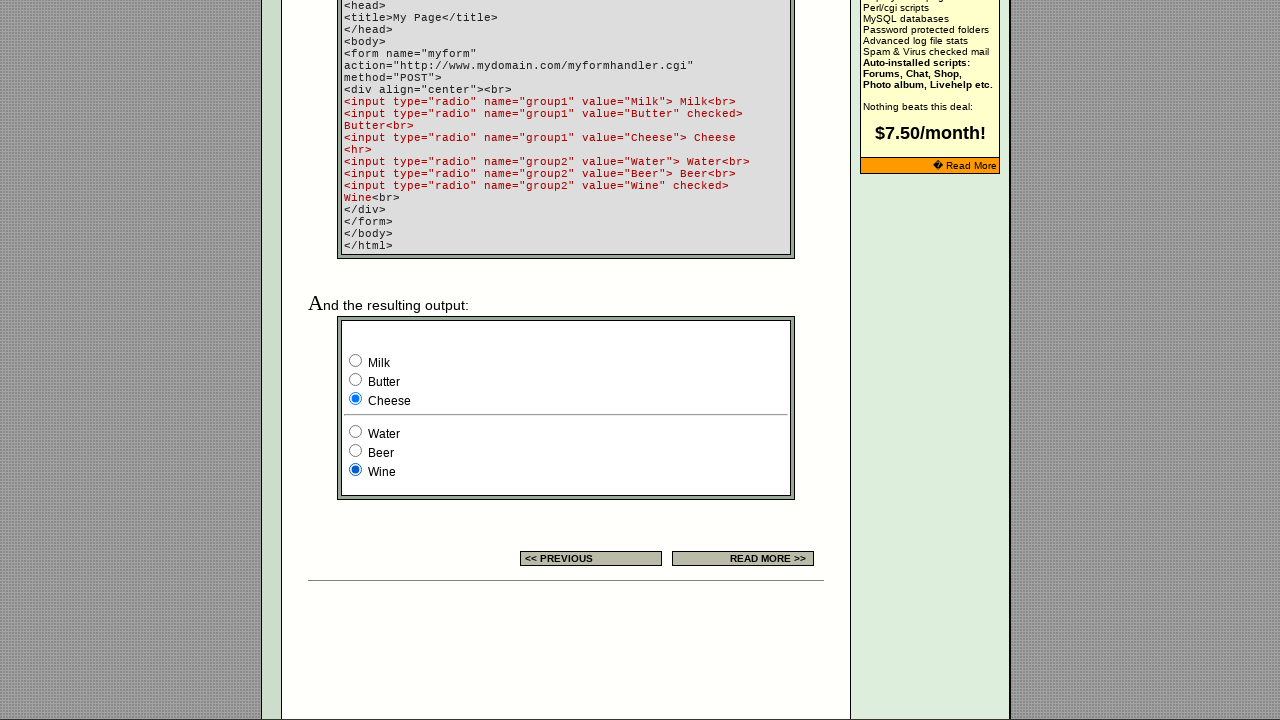

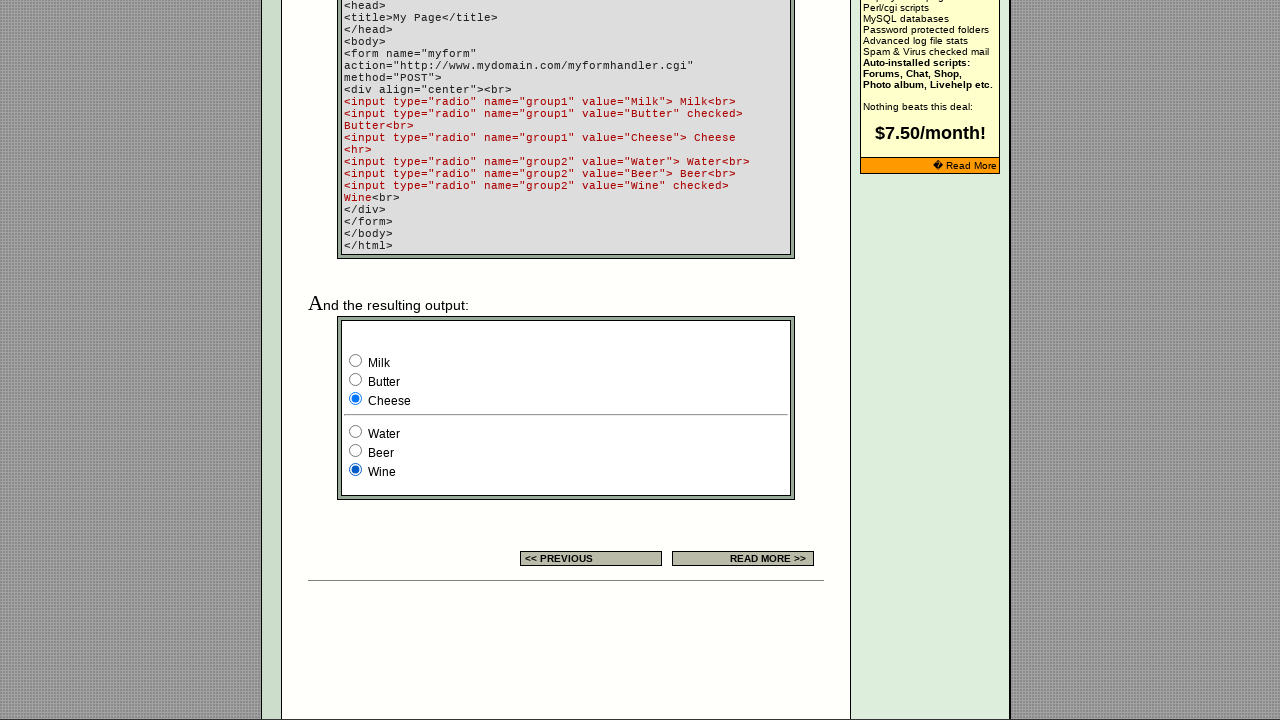